Navigates to the OrangeHRM demo site and verifies that the page title contains "Orange"

Starting URL: https://opensource-demo.orangehrmlive.com/

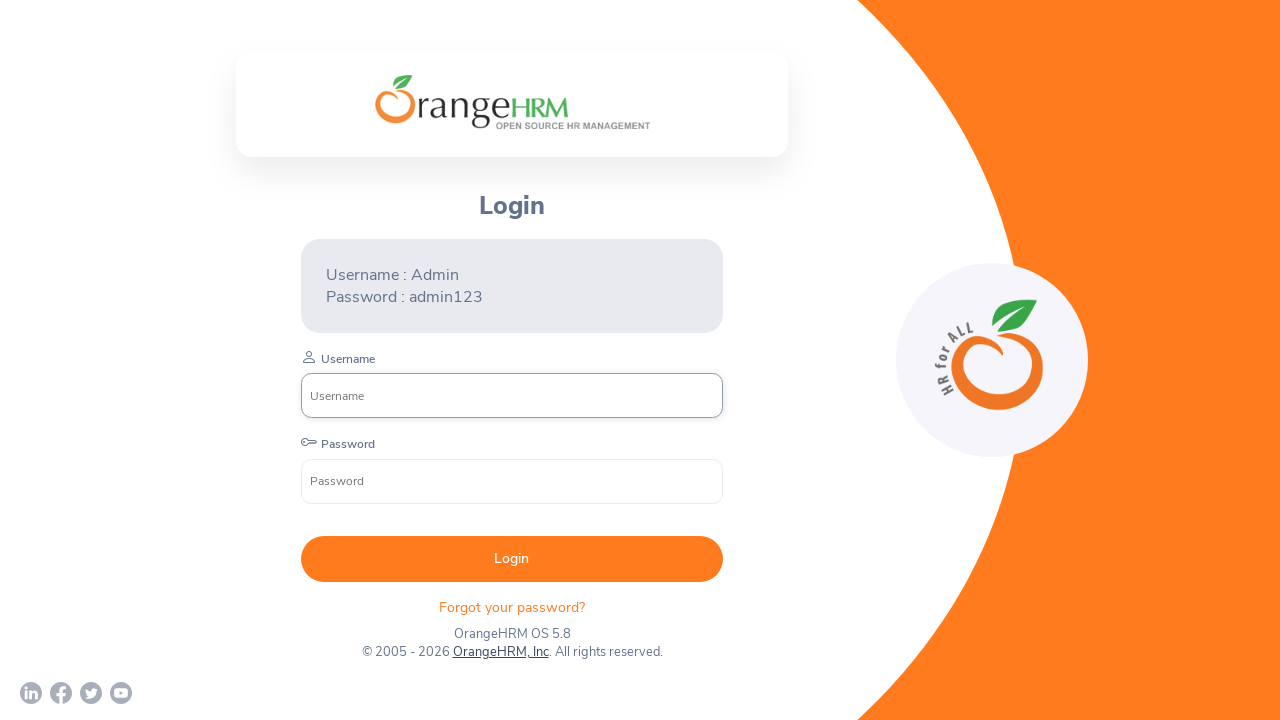

Page DOM content loaded
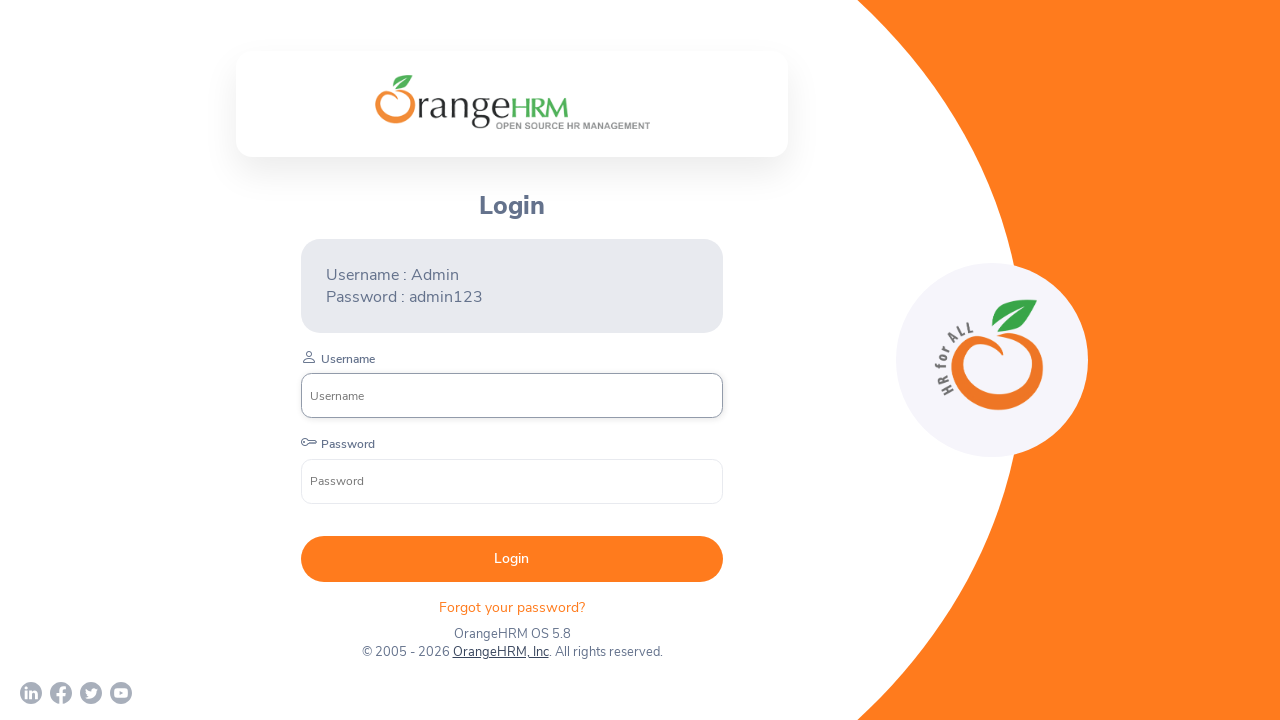

Verified page title contains 'Orange'
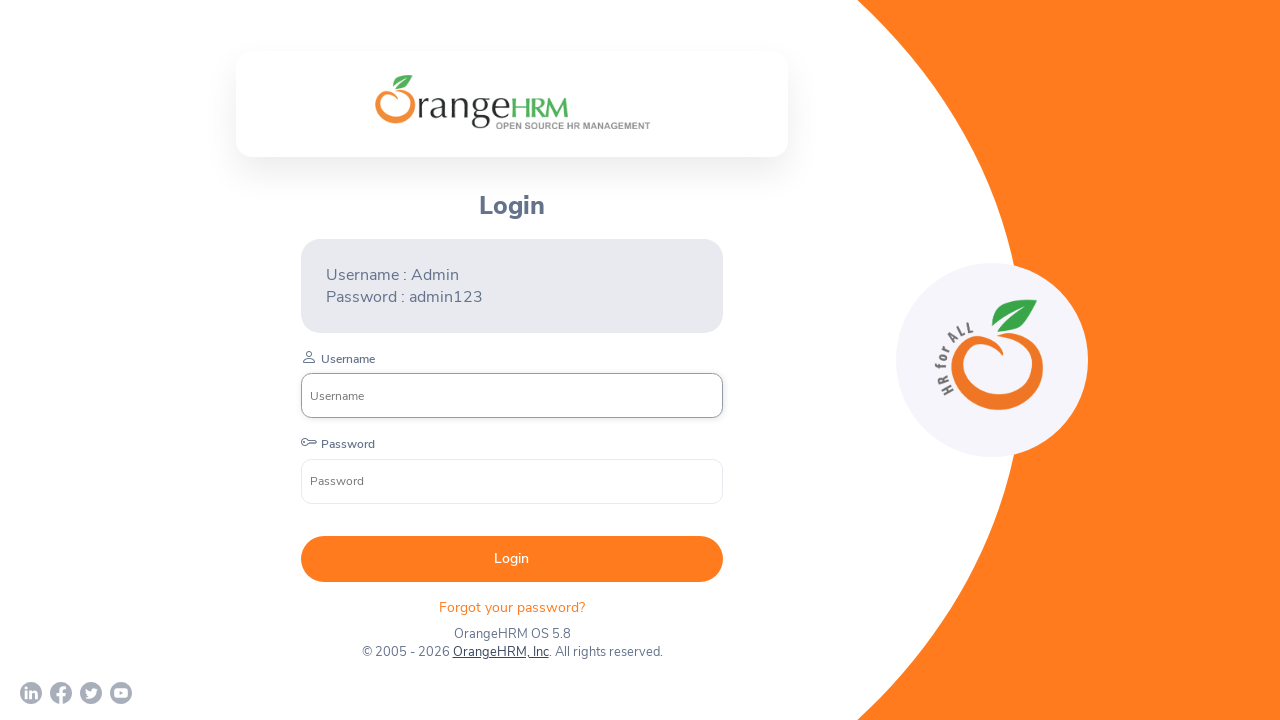

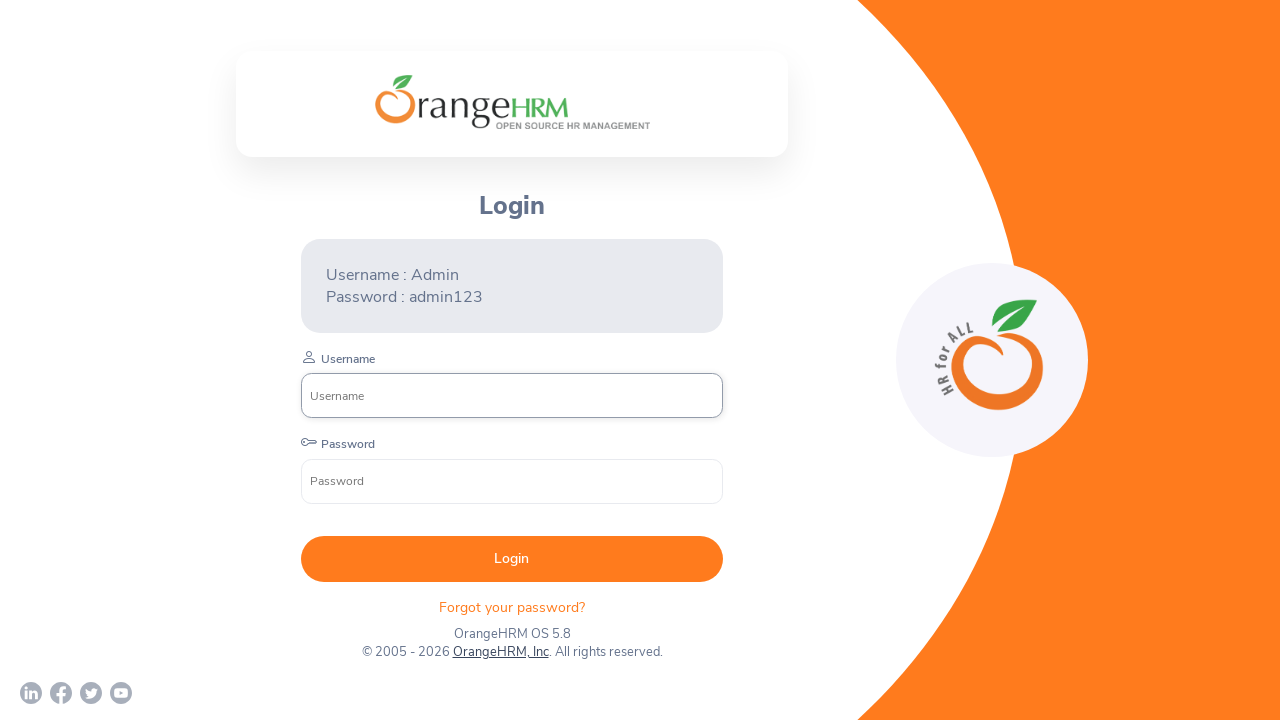